Tests interaction with a static web table by scrolling to it, reading headers and row data, and validating that a specific row contains "Learn JS" with subject "Javascript"

Starting URL: https://testautomationpractice.blogspot.com/

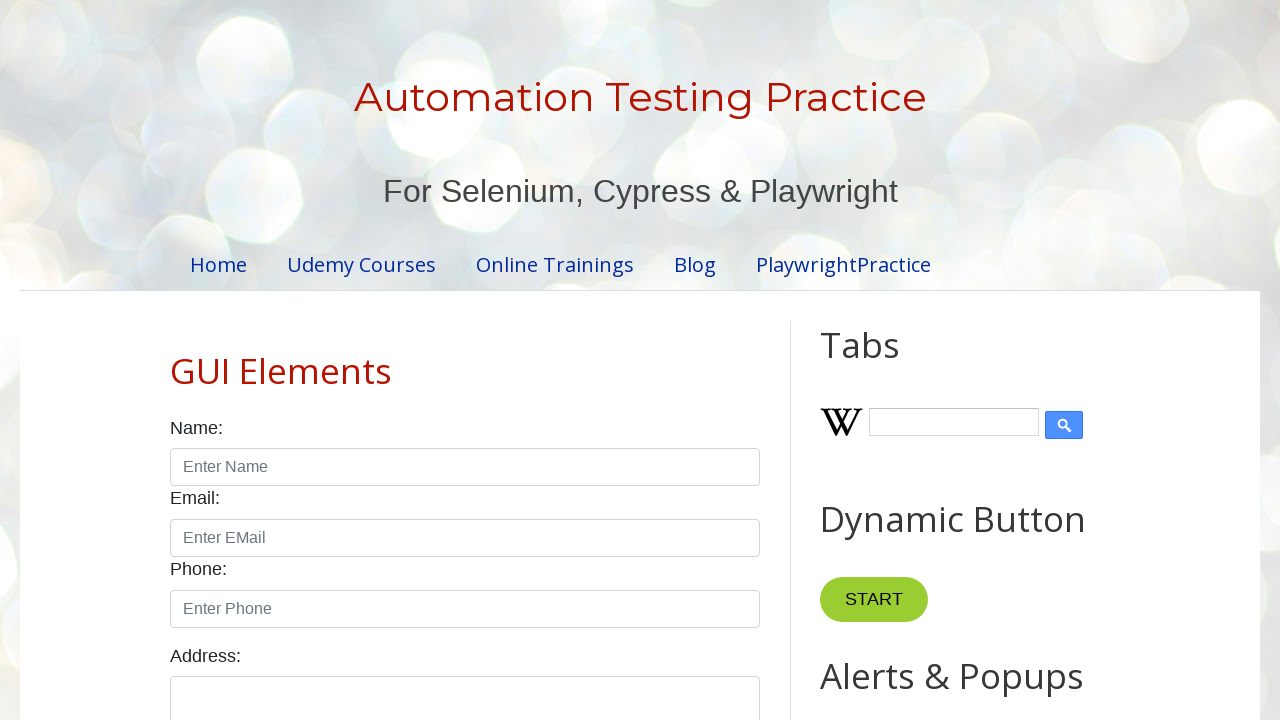

Scrolled down 1500px to make table visible
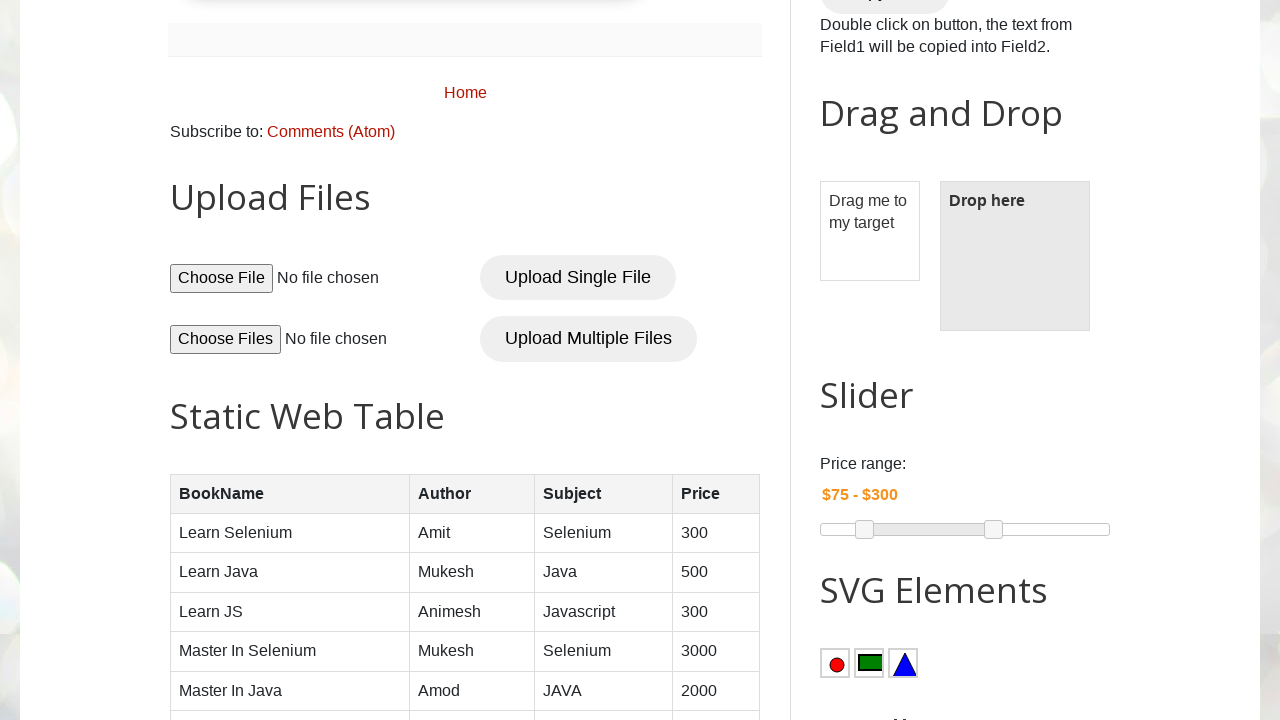

Static web table with name 'BookTable' is now visible
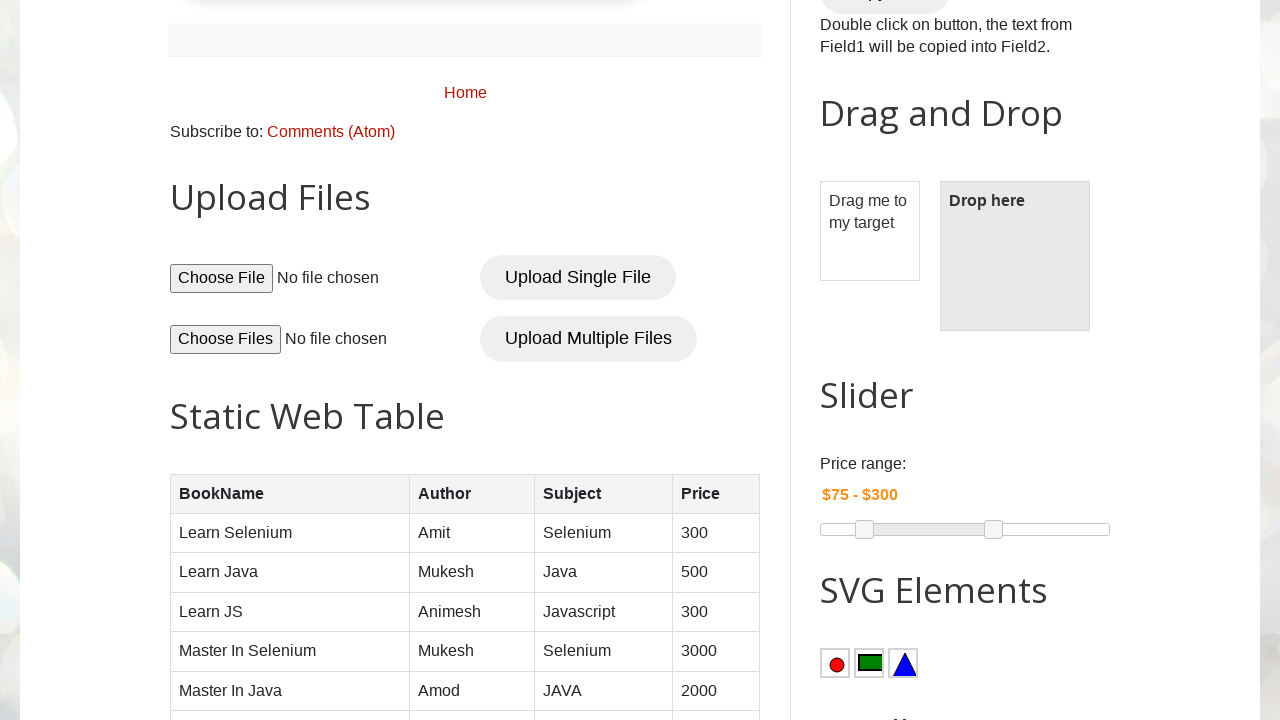

Retrieved 4 header cells from the table
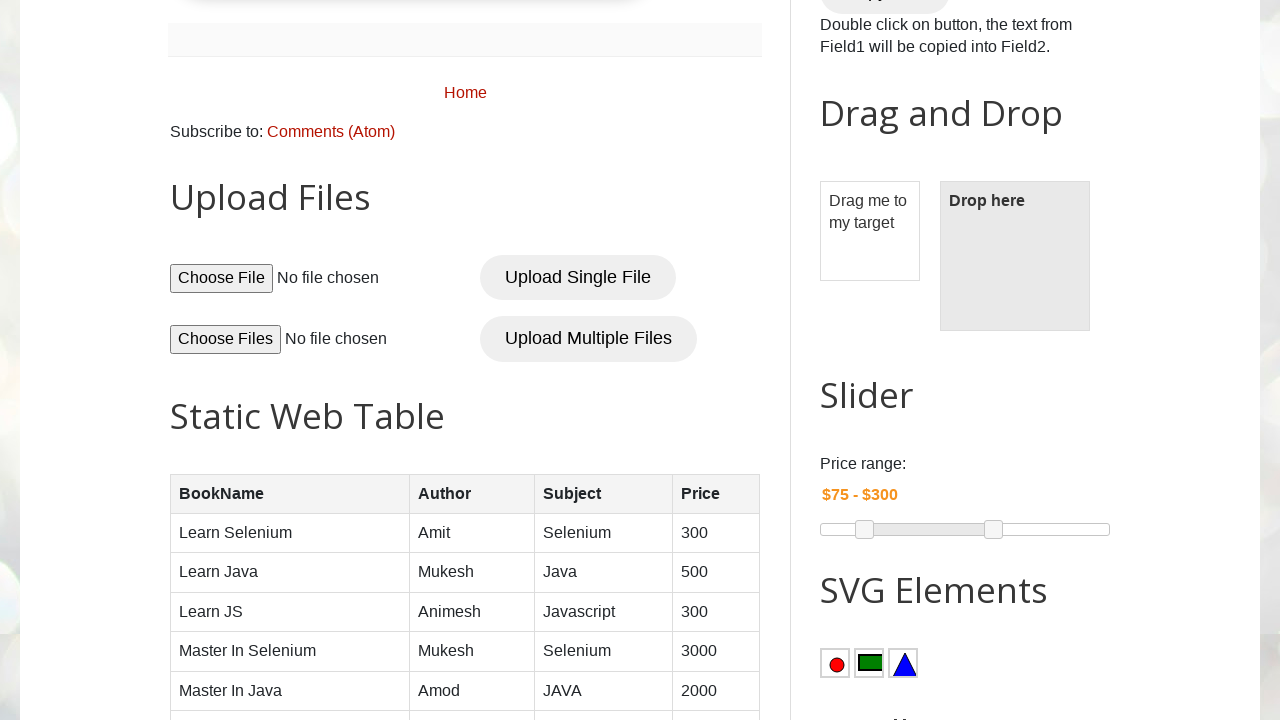

Retrieved 6 data rows from the table
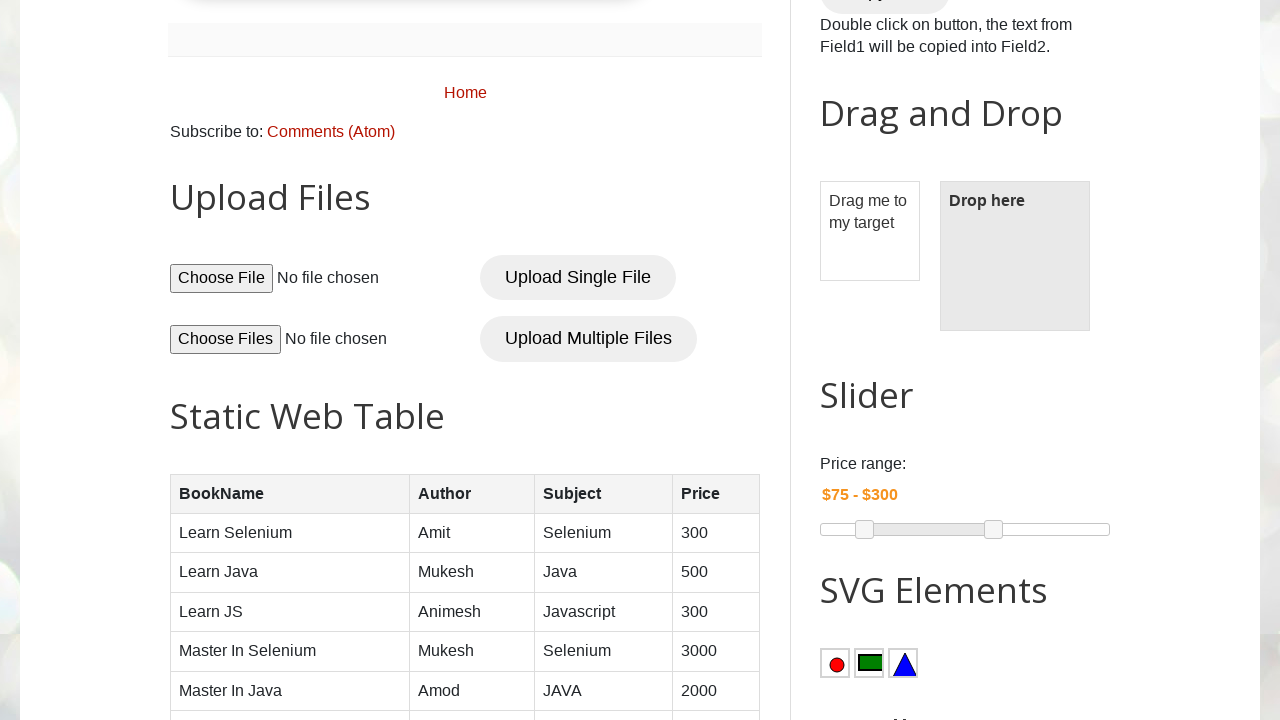

Found target row: 'Learn JS' with subject 'Javascript'
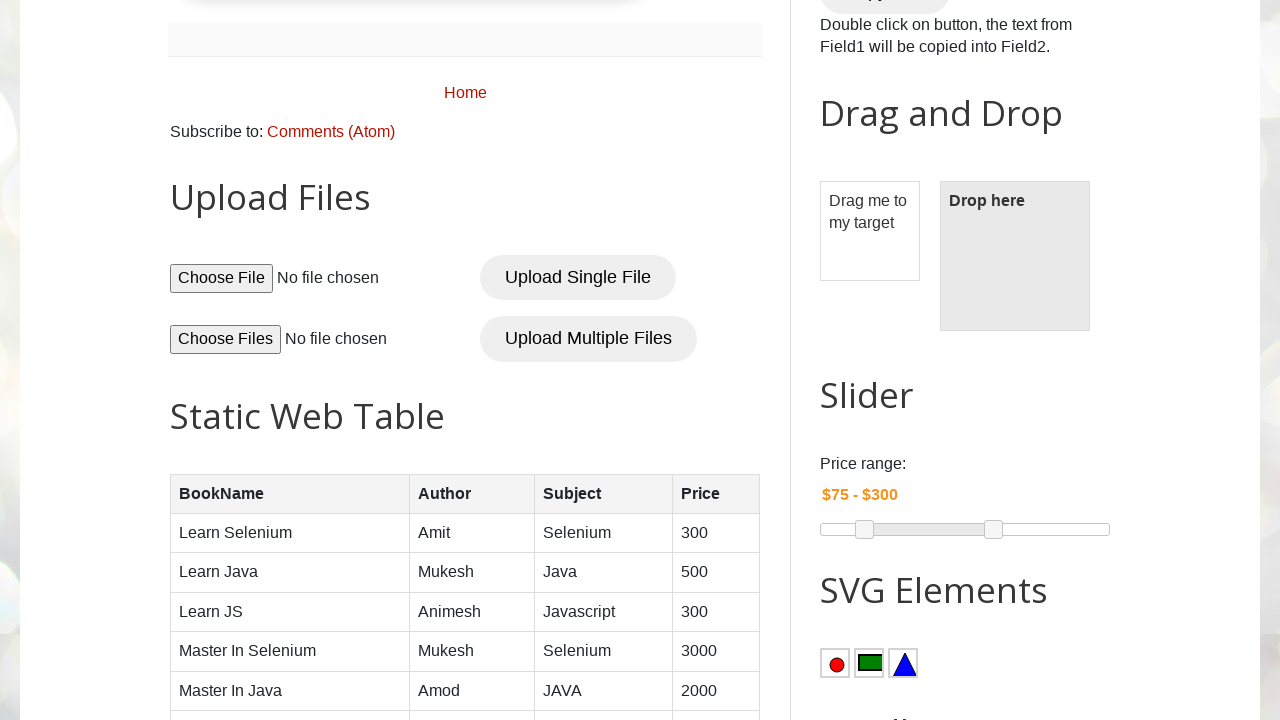

Validation passed: 'Learn JS' with subject 'Javascript' found in table
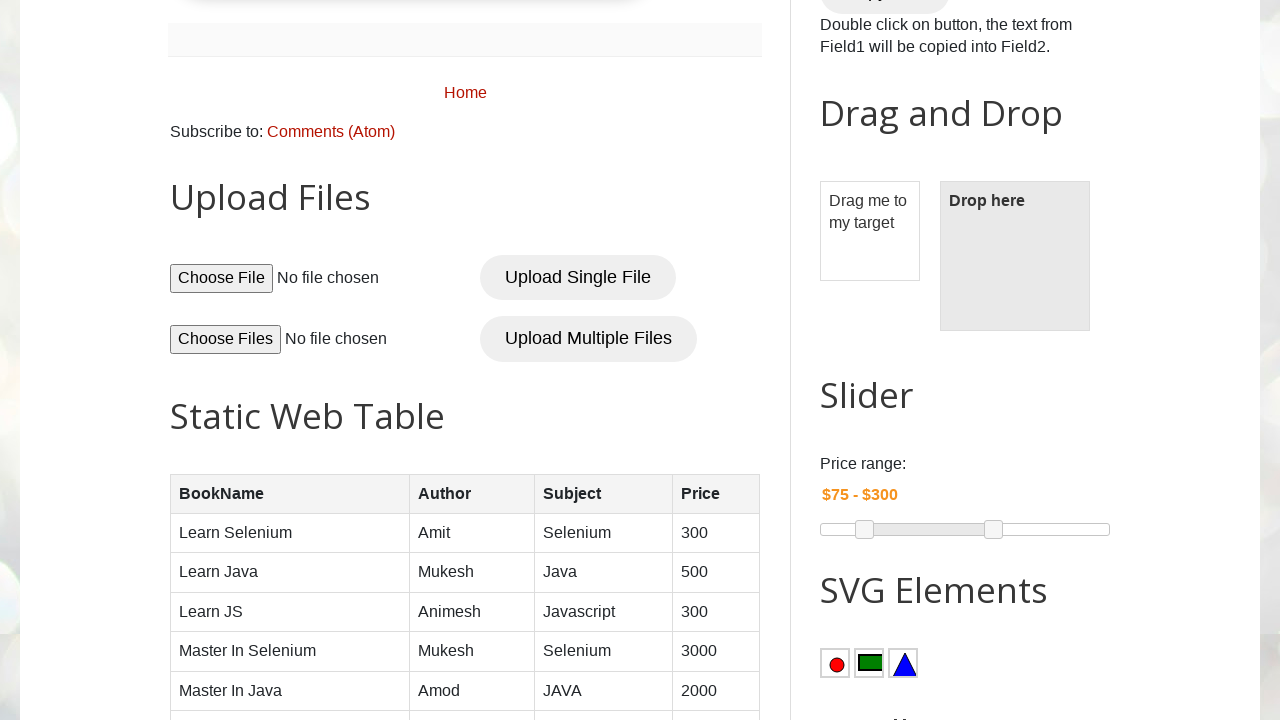

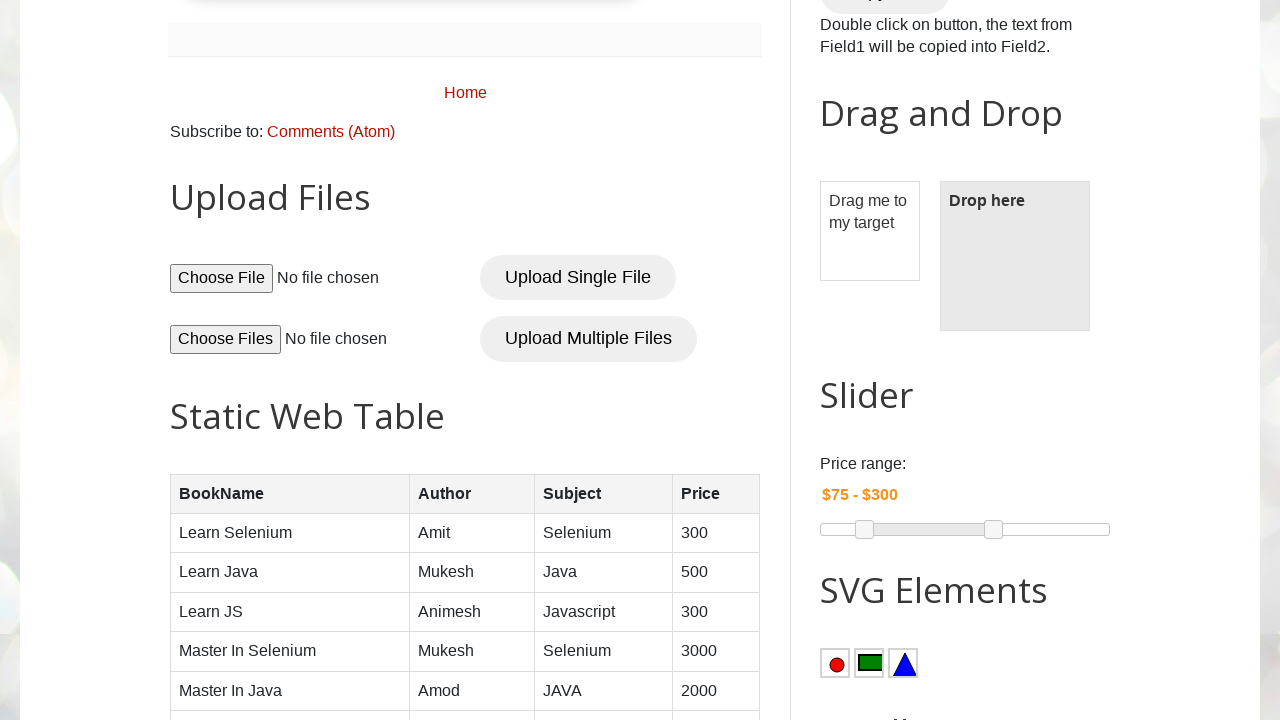